Navigates to Pro Kabaddi standings page and verifies that team information for a specific team (Jaipur Pink Panthers) is displayed in the standings table

Starting URL: https://www.prokabaddi.com/standings

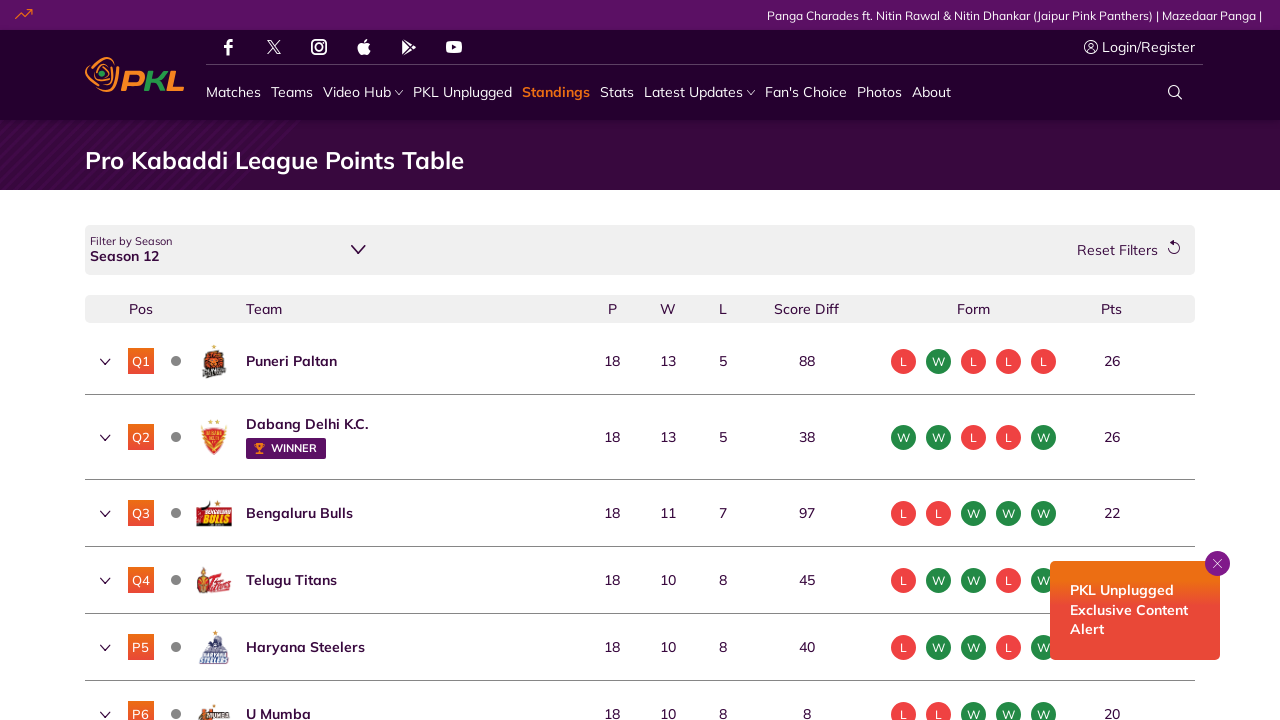

Waited for standings table to load
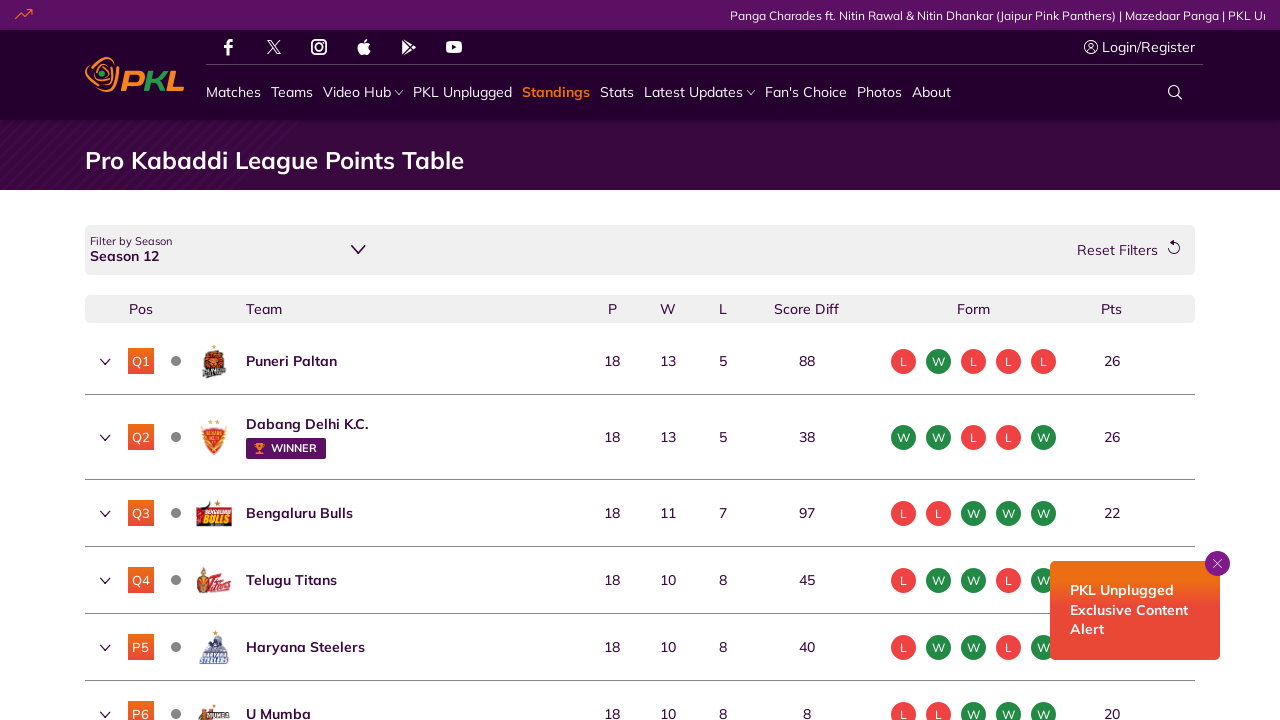

Verified 'Jaipur Pink Panthers' is visible in the standings
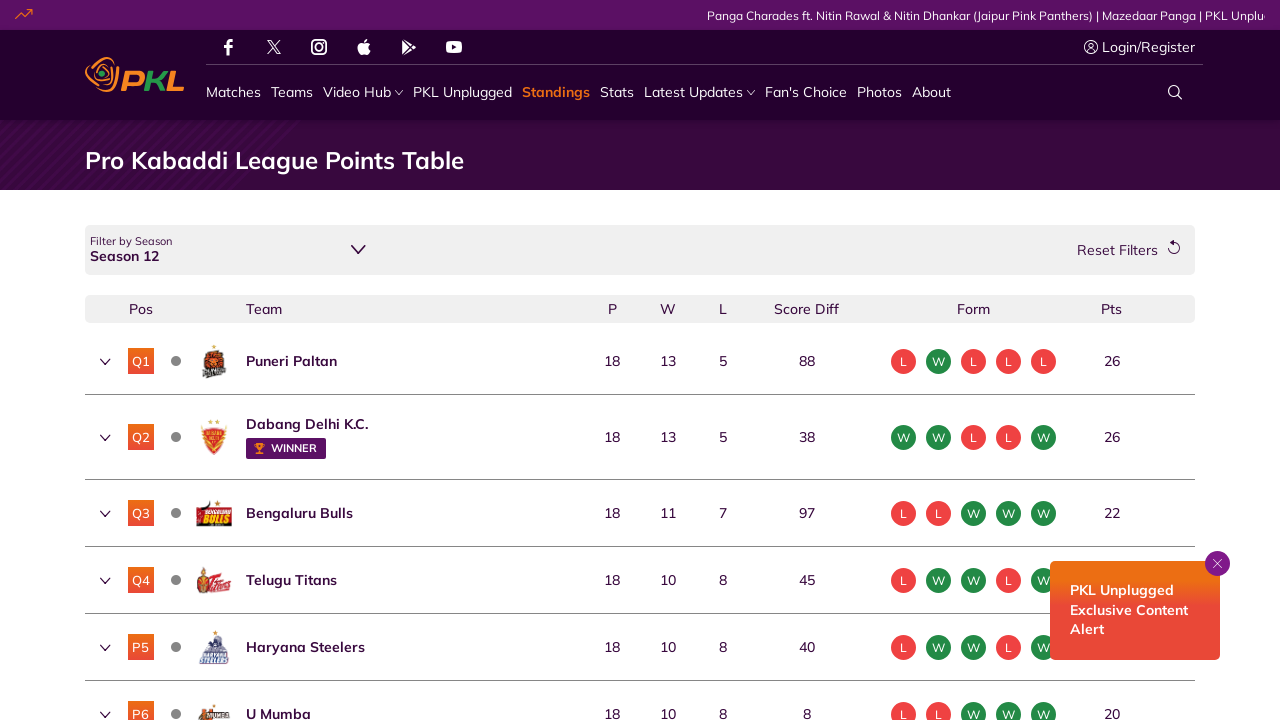

Verified 'Jaipur Pink Panthers' row data elements are present and visible
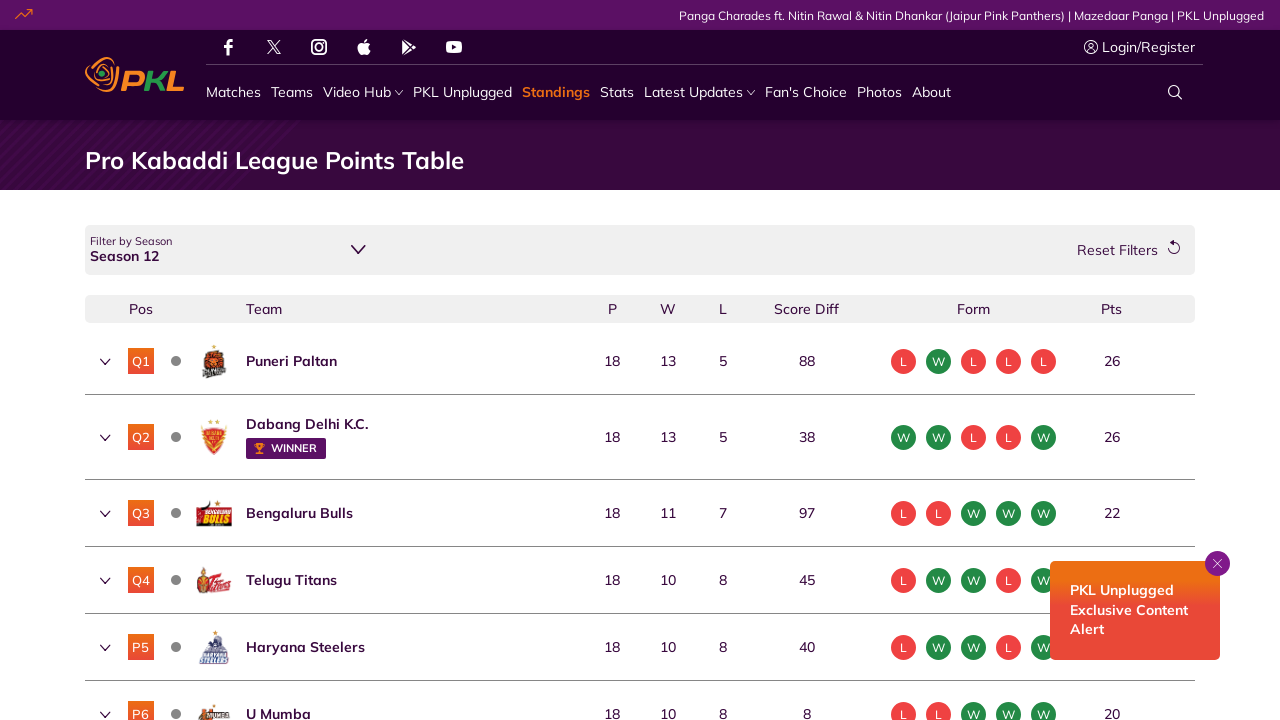

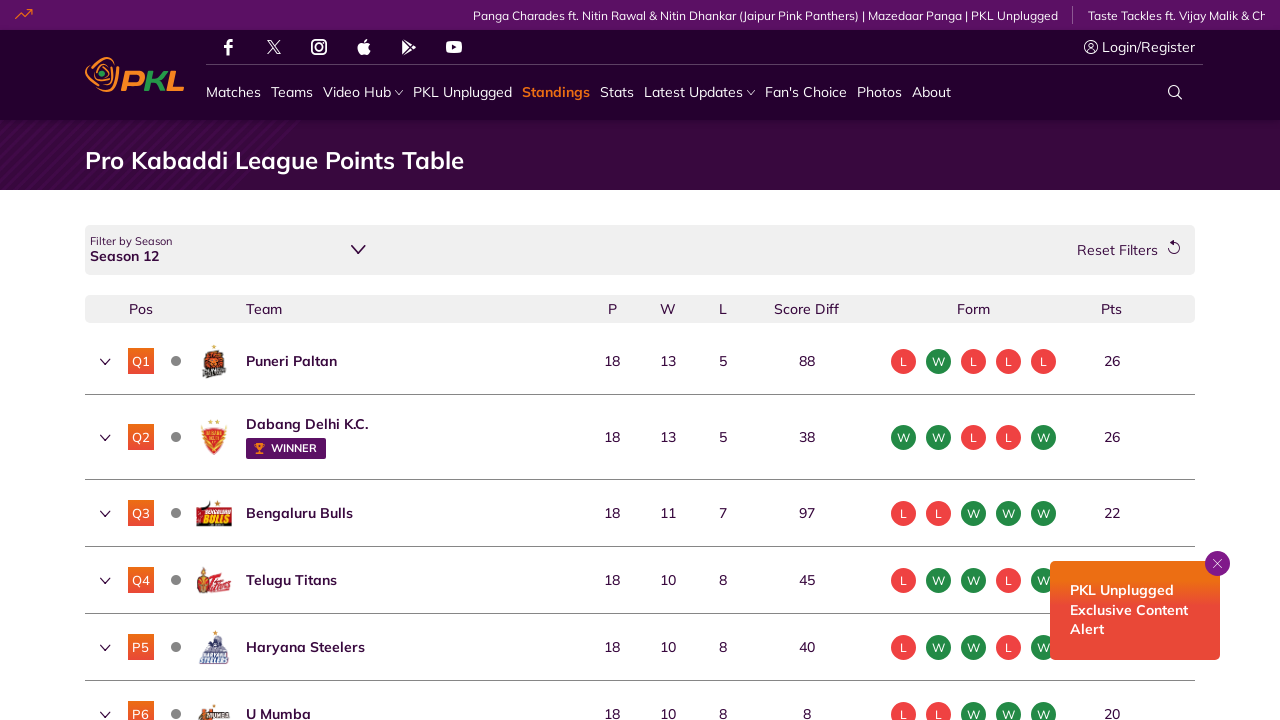